Tests file upload functionality by selecting a file using the file input element on the Heroku test application's upload page.

Starting URL: https://the-internet.herokuapp.com/upload

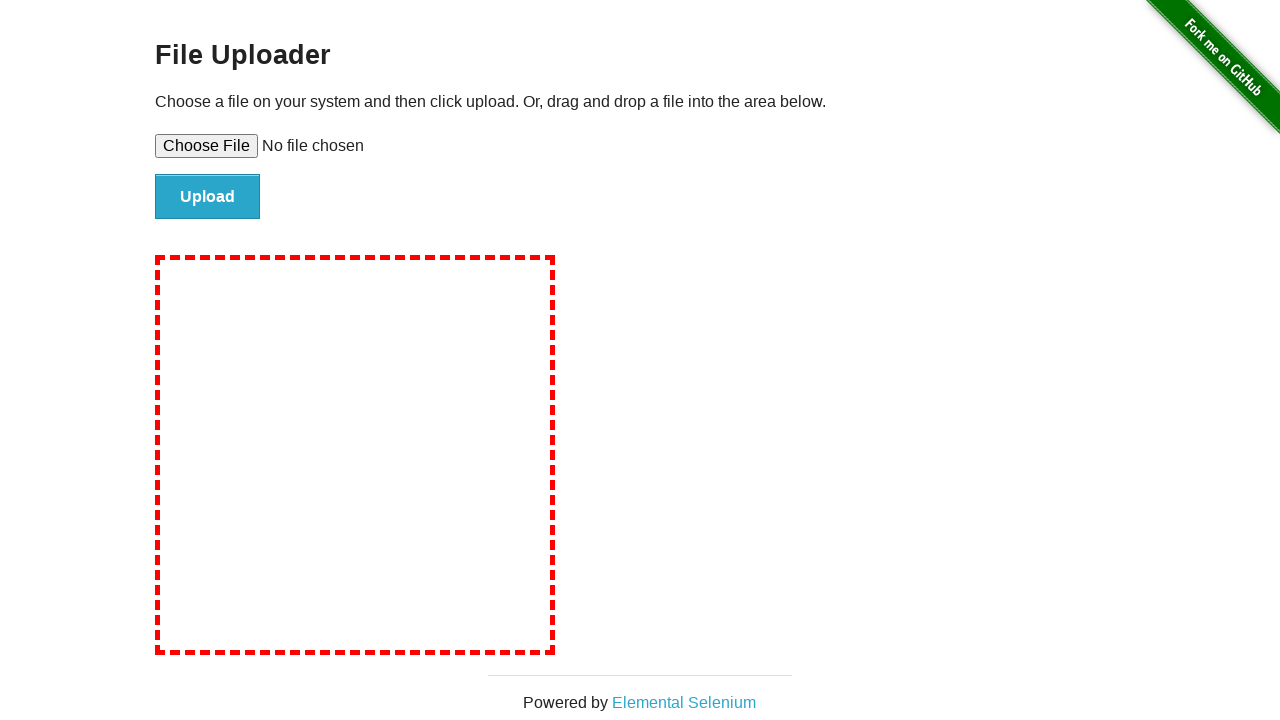

Created temporary test file 'test_upload_document.txt'
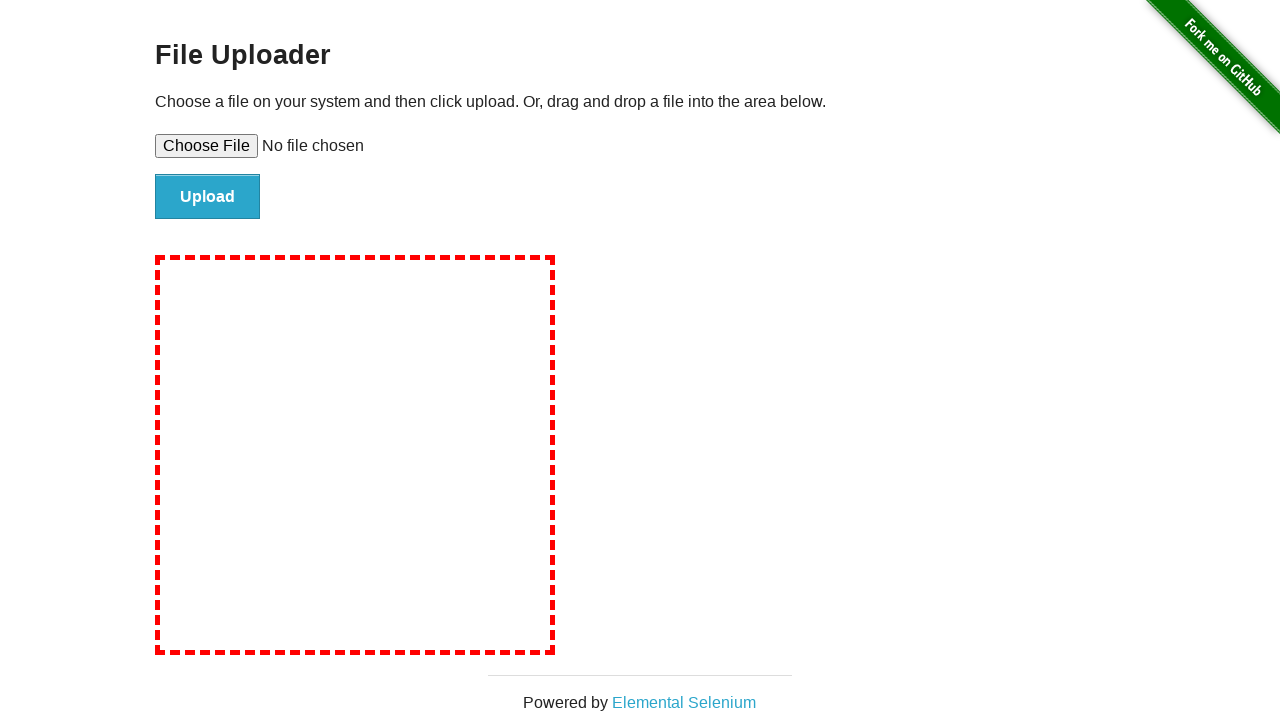

Selected test file for upload using file input element
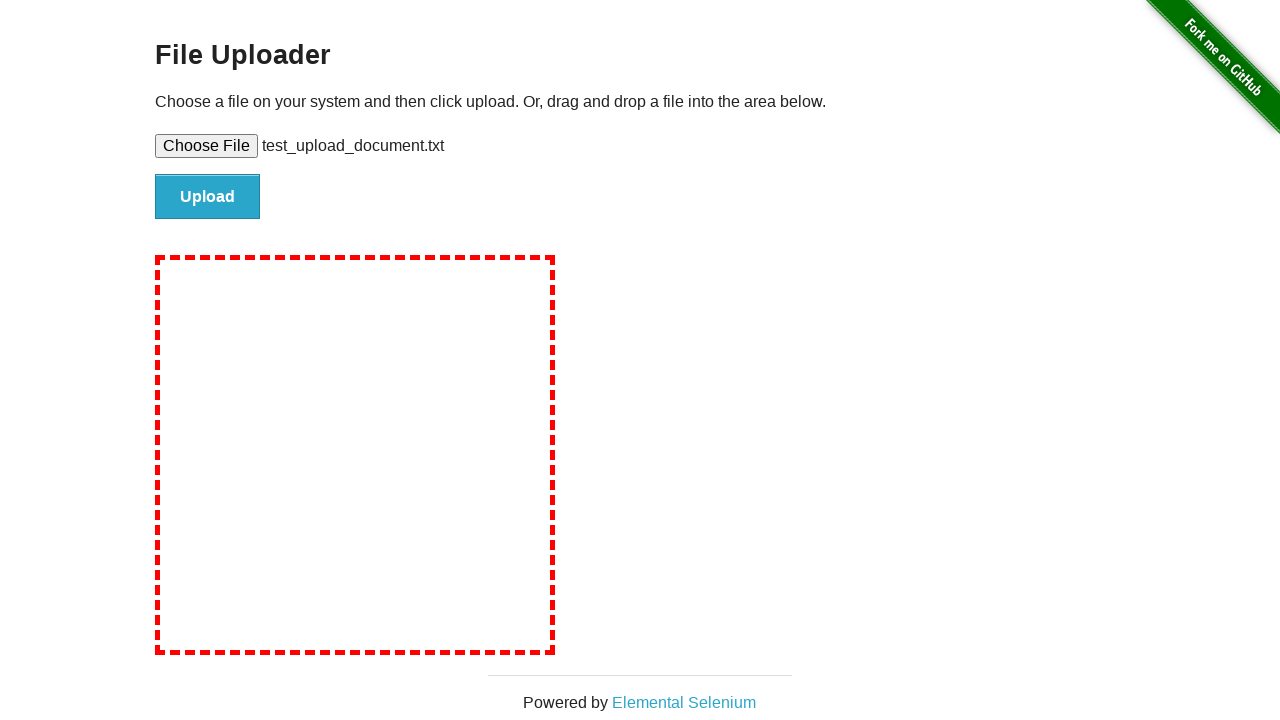

Clicked upload button to submit file at (208, 197) on input#file-submit
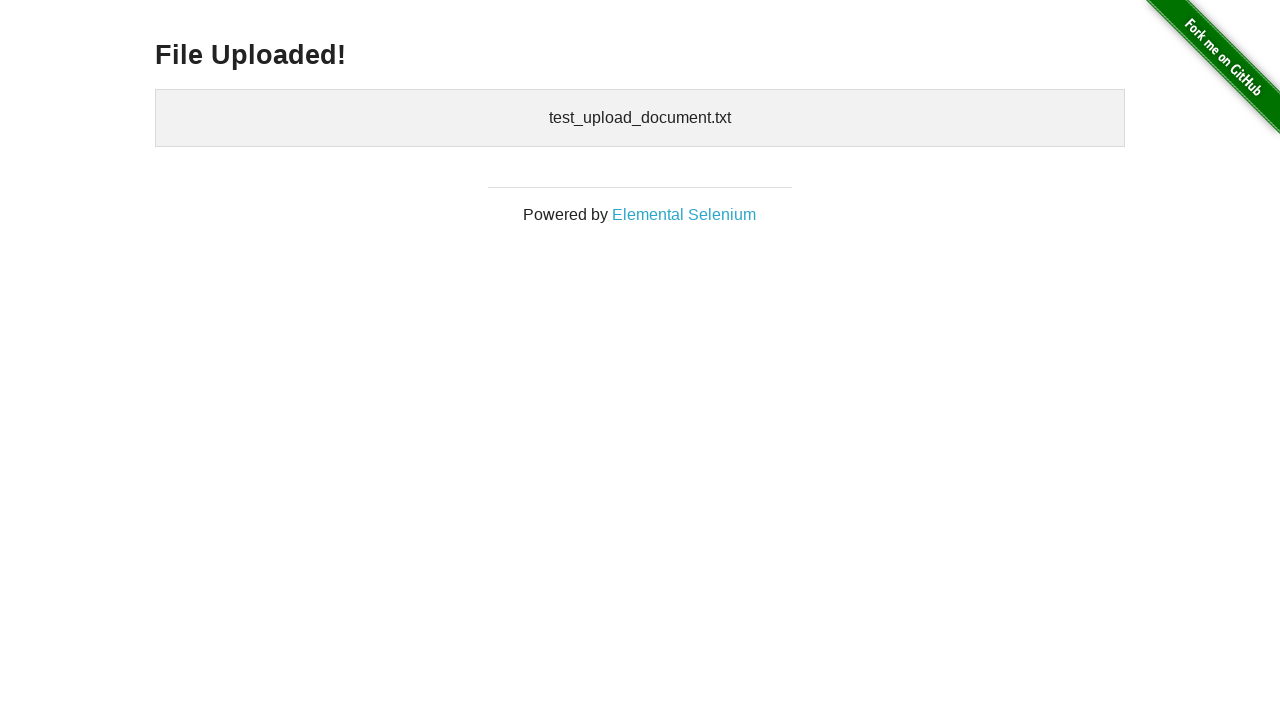

Upload confirmation page loaded (h3 element appeared)
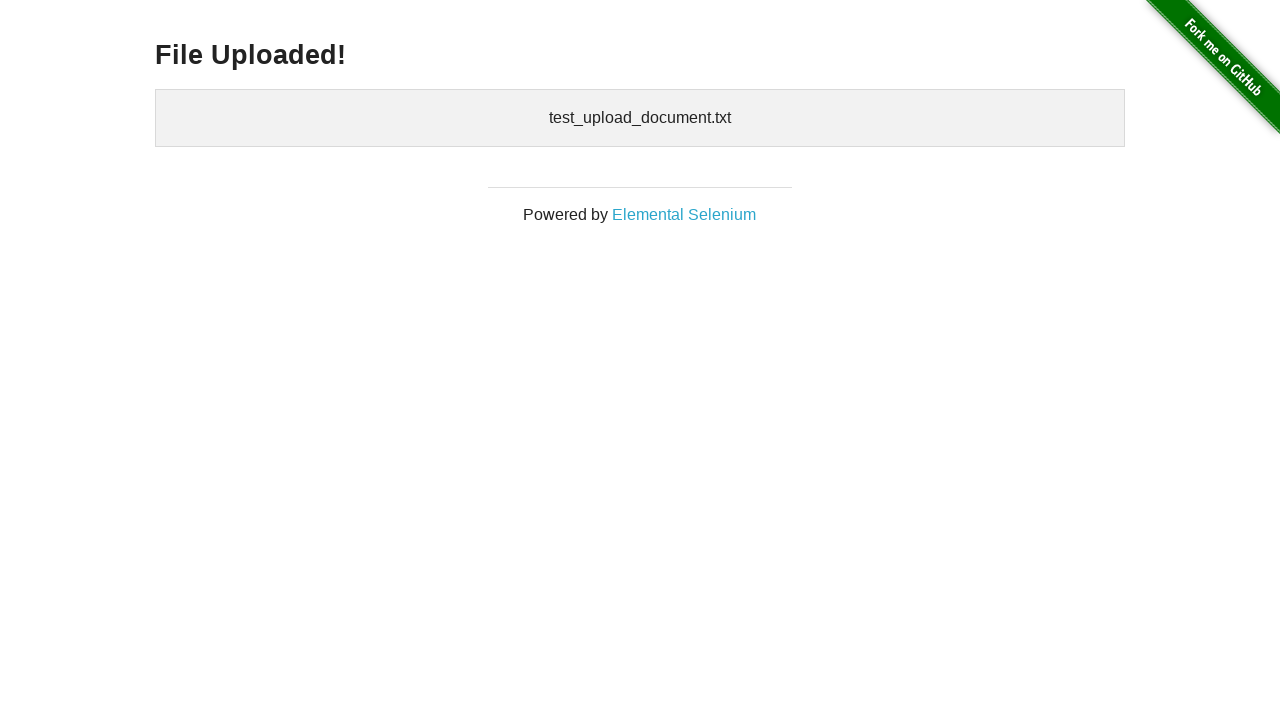

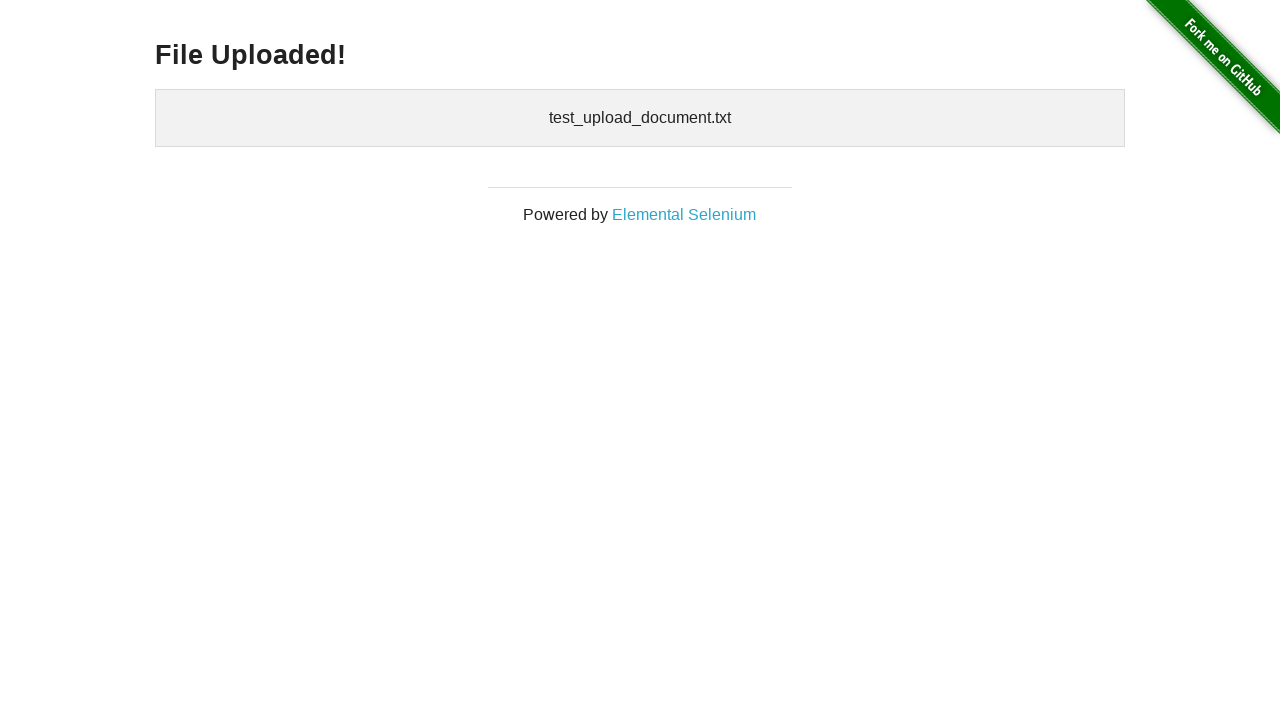